Tests prompt alert functionality by clicking a button to trigger a prompt dialog, verifying the alert text, entering text into the prompt, and accepting it

Starting URL: https://training-support.net/webelements/alerts

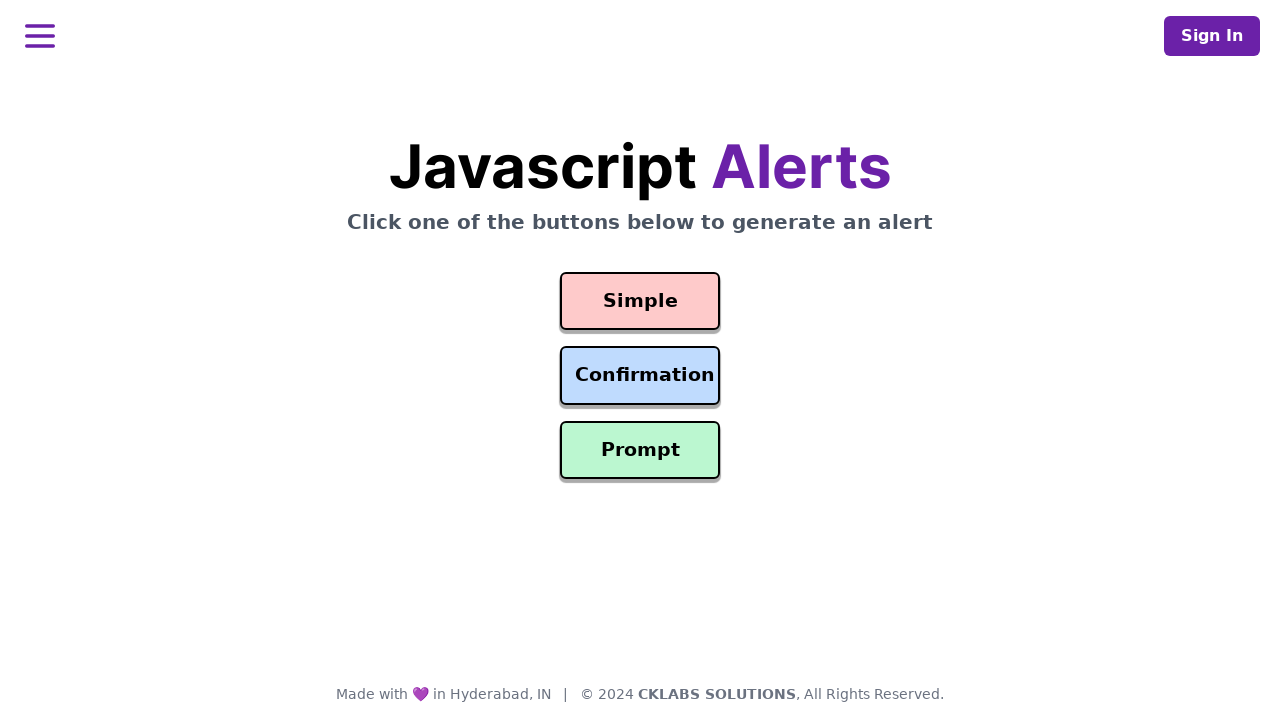

Set up dialog event handler for prompt alert
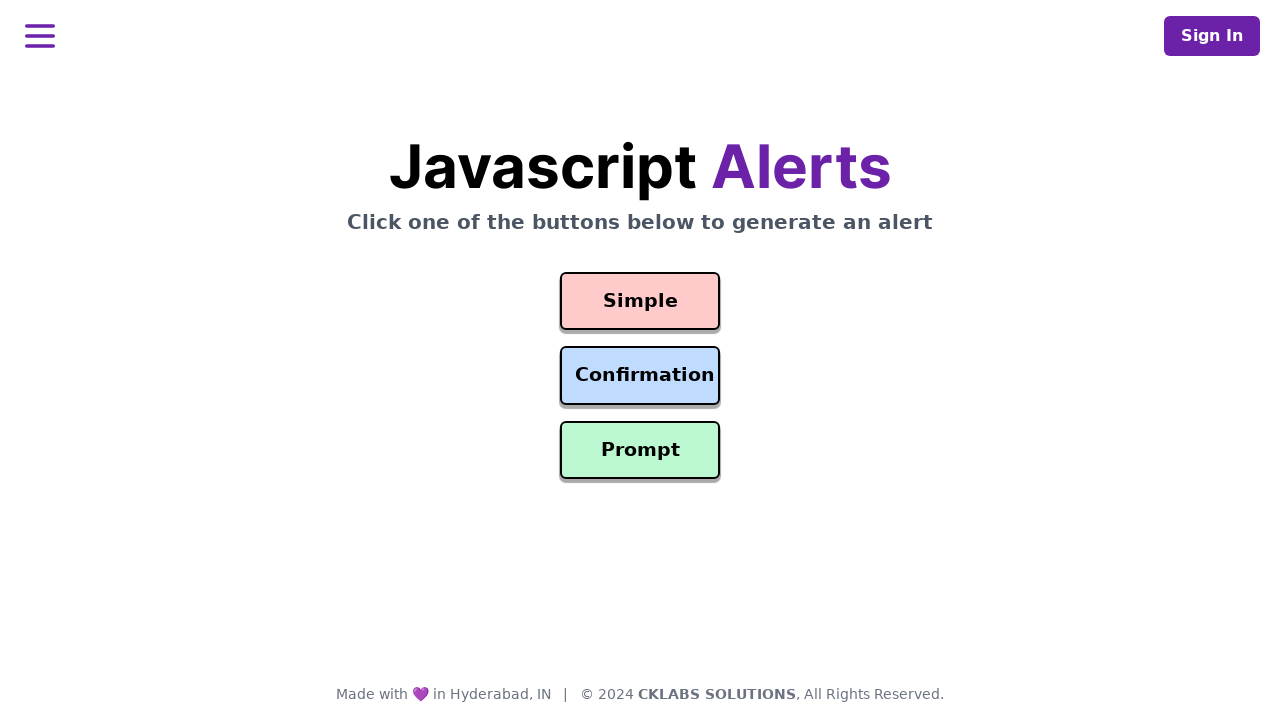

Accepted prompt dialog with text 'Awesome!' at (640, 450) on #prompt
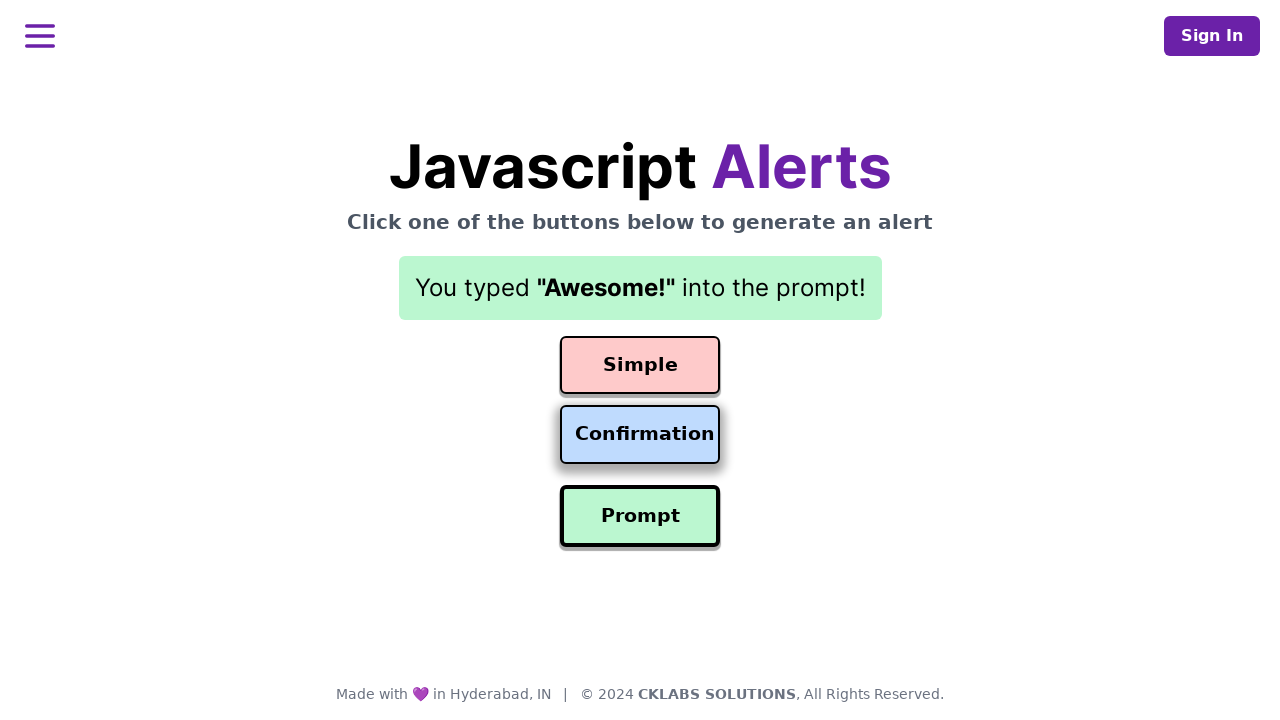

Clicked prompt button to trigger alert dialog
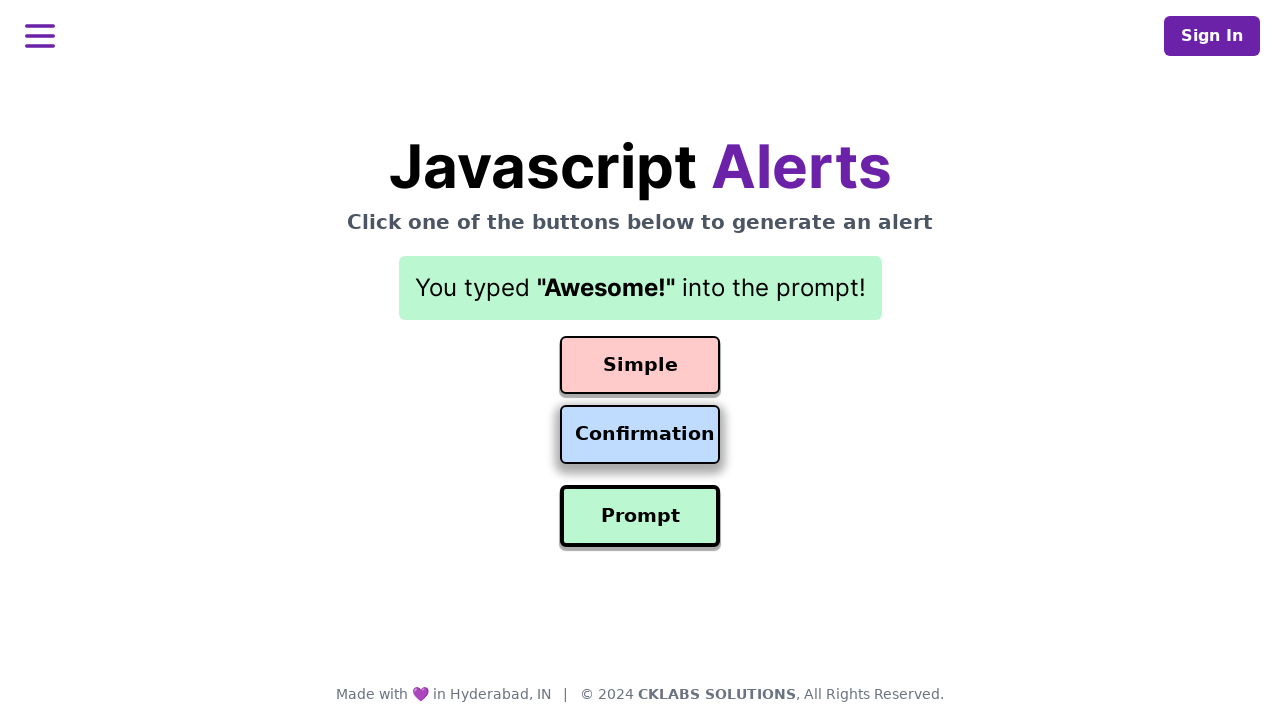

Waited 500ms for dialog to be handled
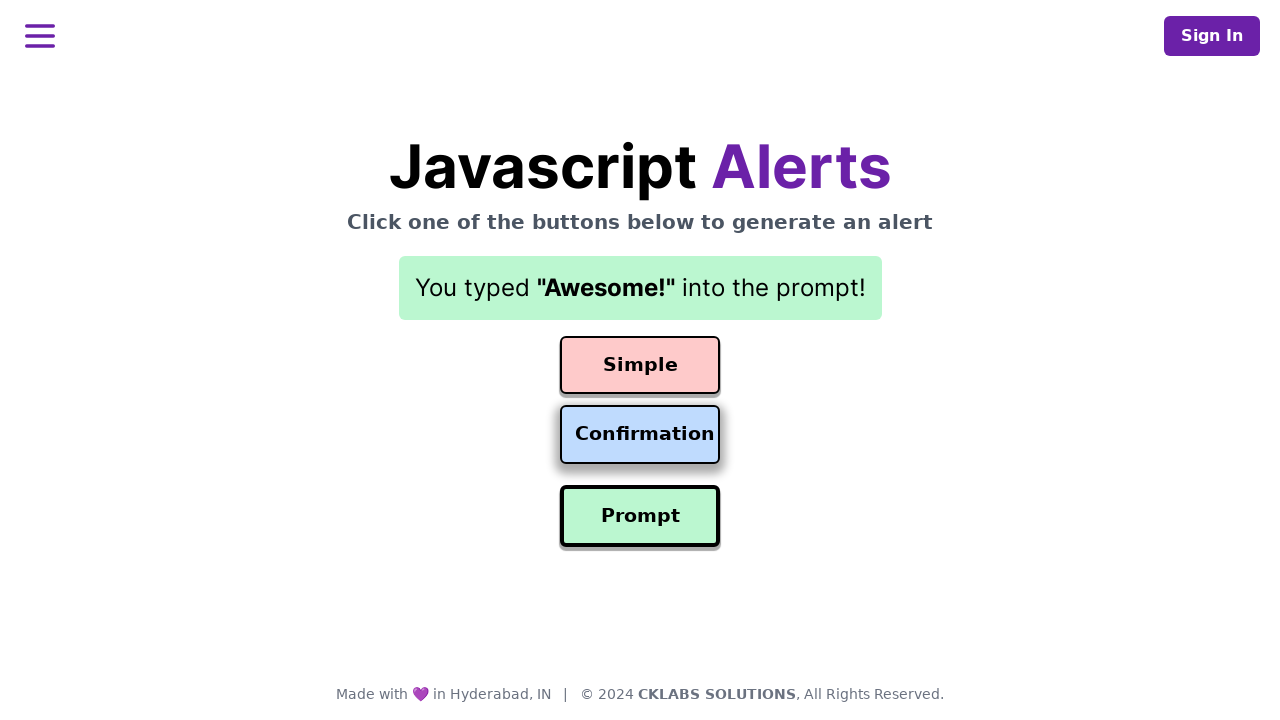

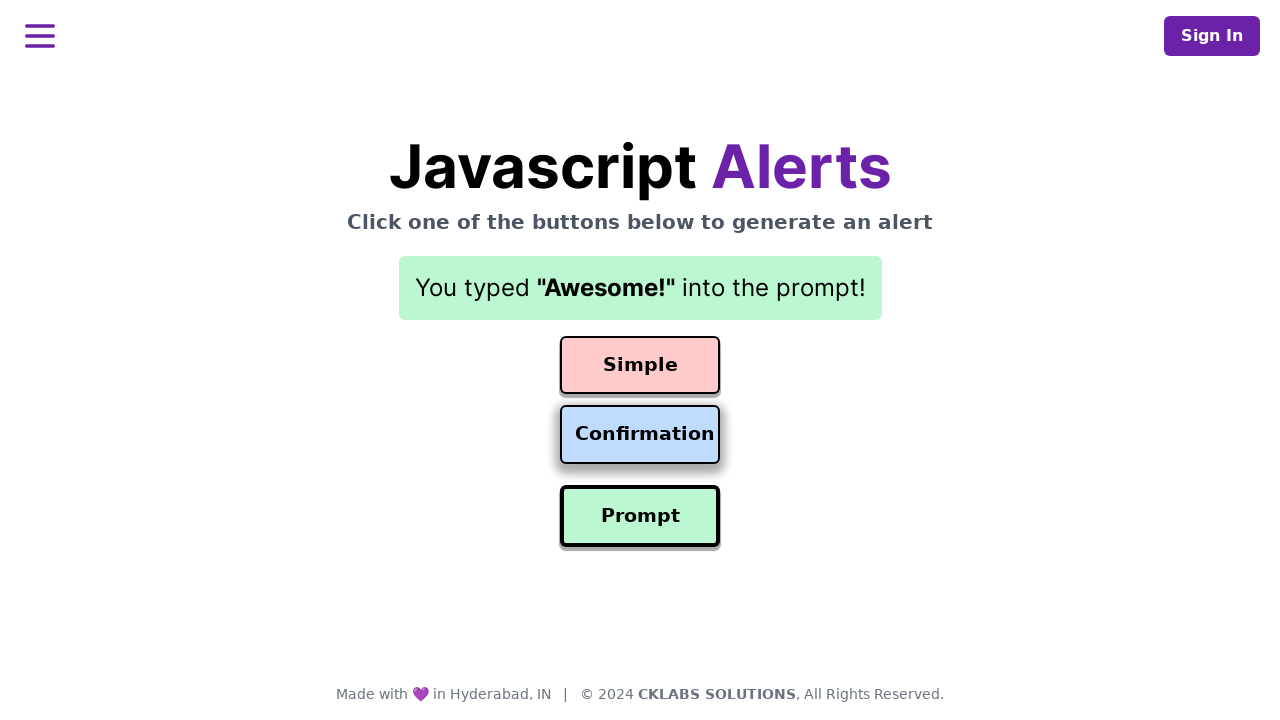